Tests that pressing Arrow Up on a number input field increments a negative number by 1

Starting URL: https://the-internet.herokuapp.com/inputs

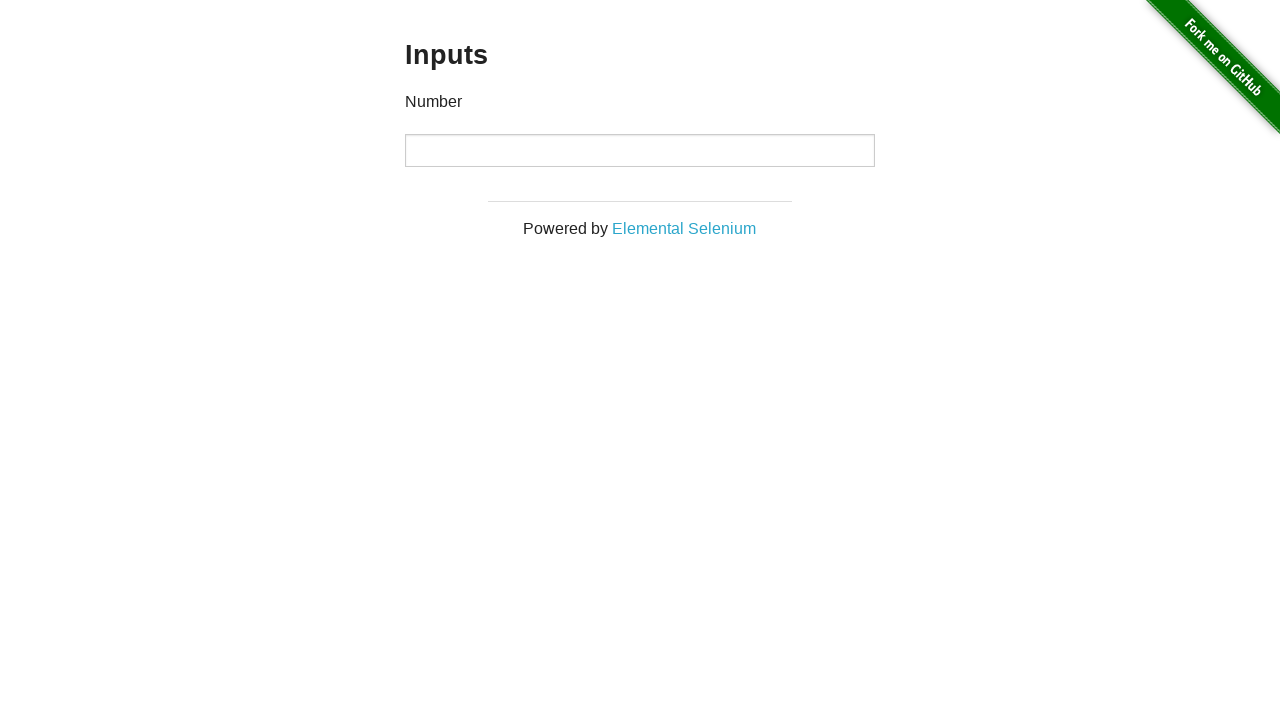

Filled input field with negative number '-123' on input
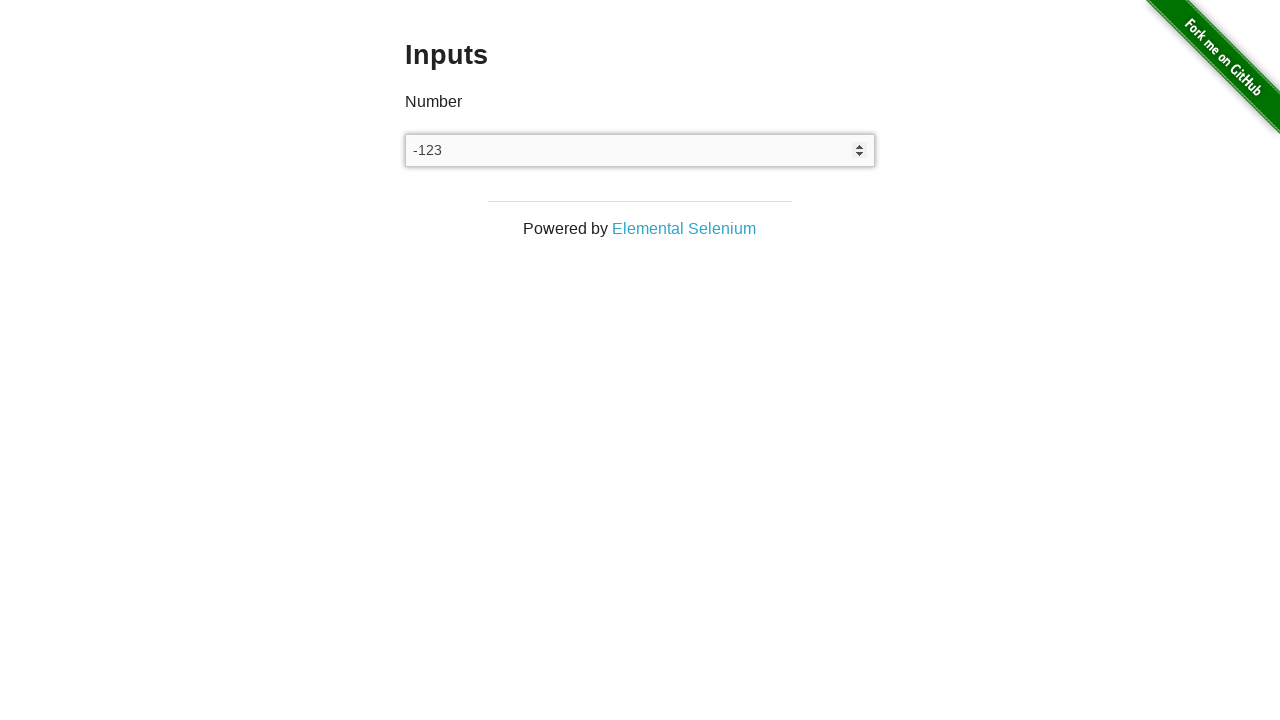

Pressed Arrow Up key to increment the negative number on input
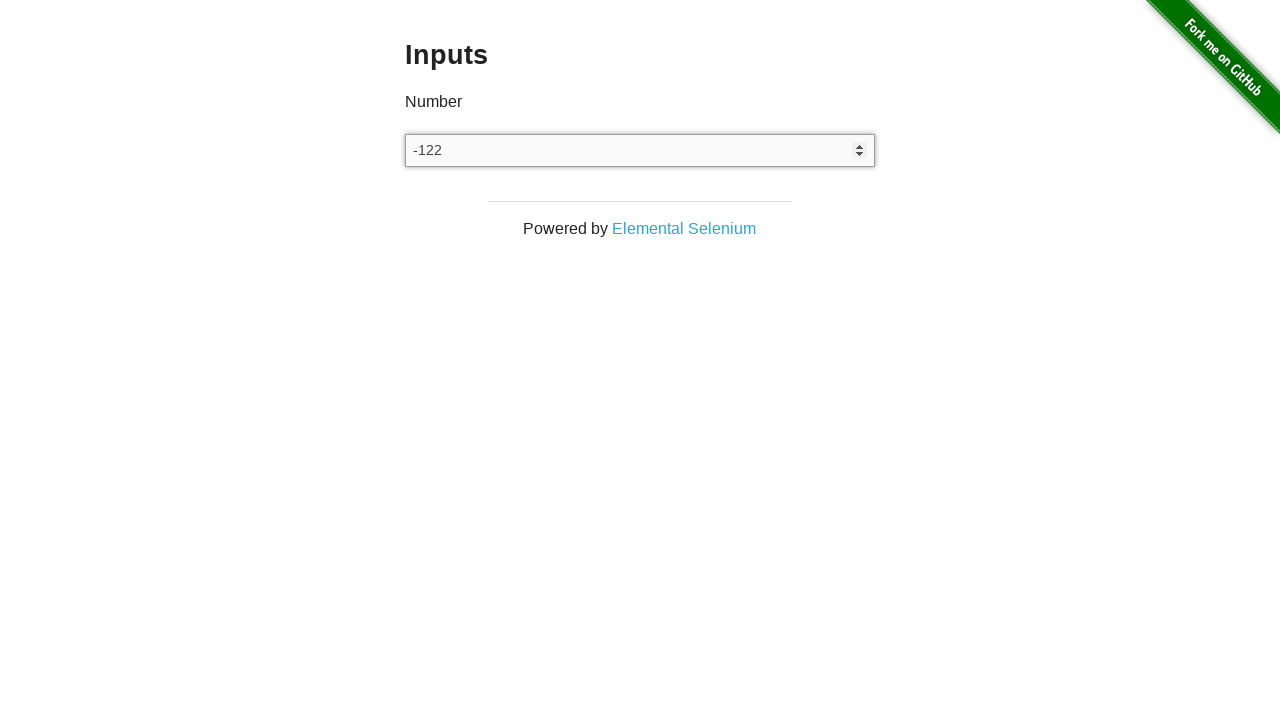

Verified that input value was incremented to '-122'
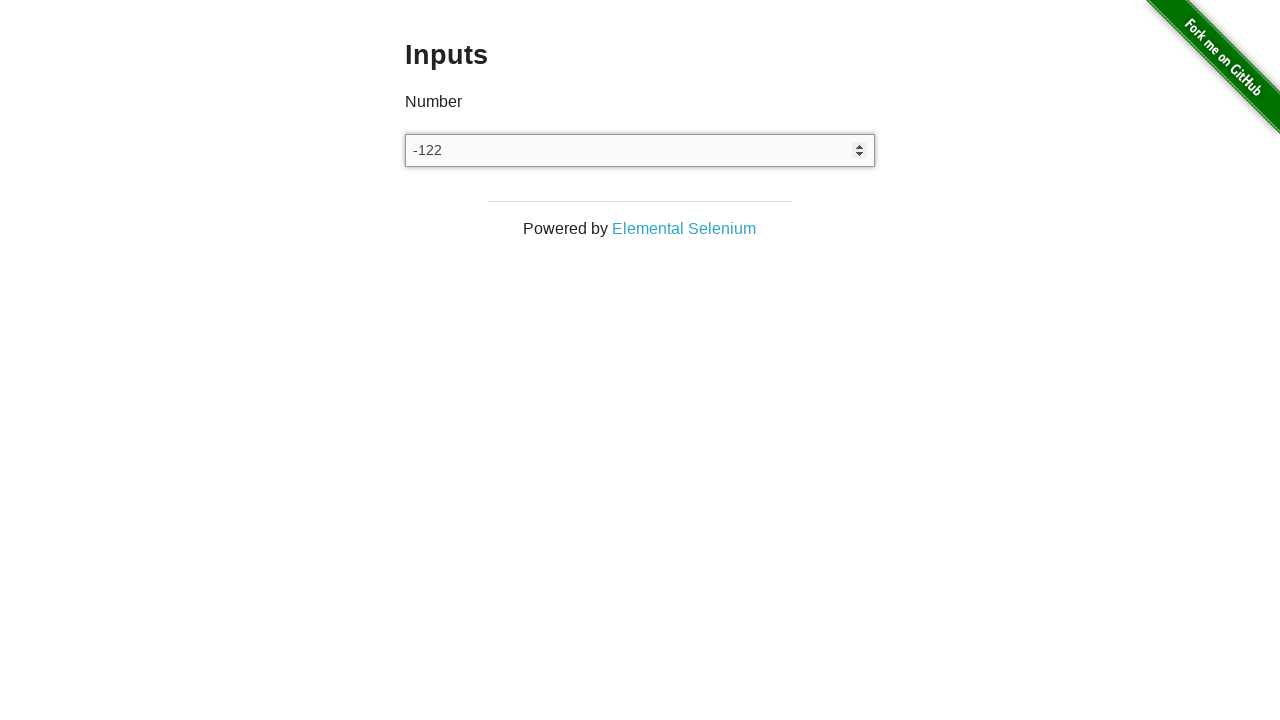

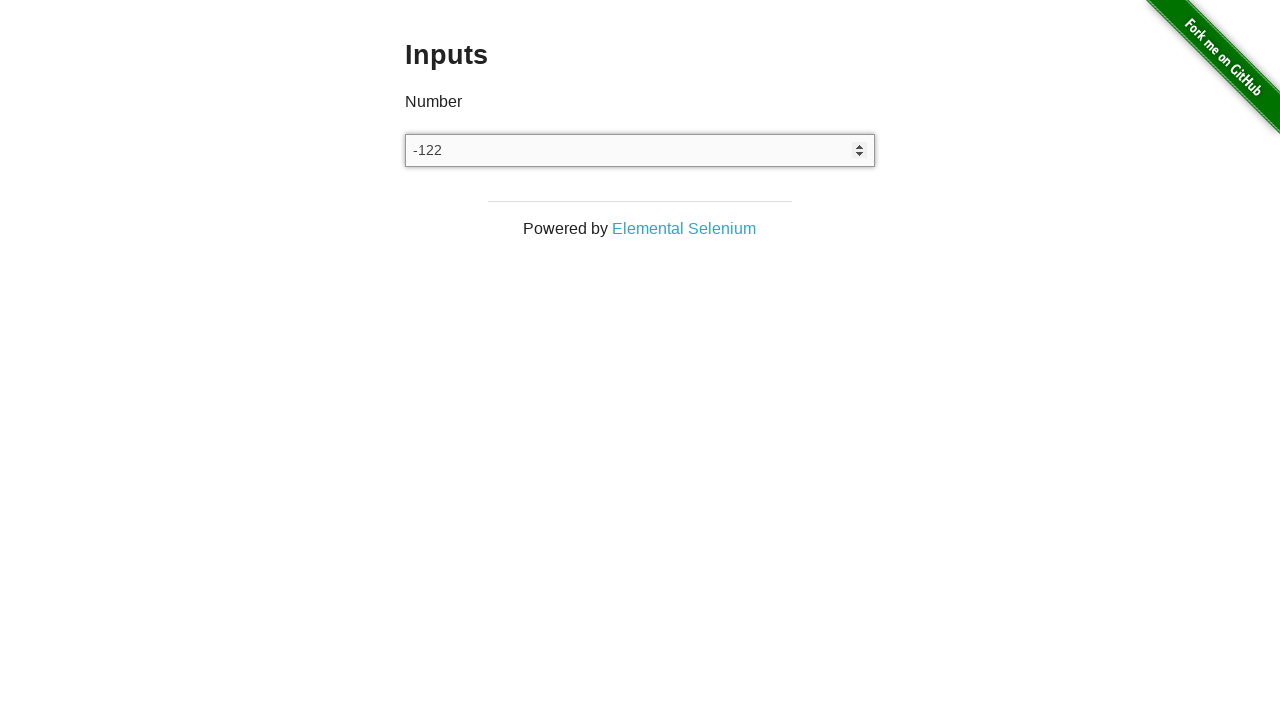